Tests that the footer contains links to the public pages (About and Press)

Starting URL: https://www.vread.fr/

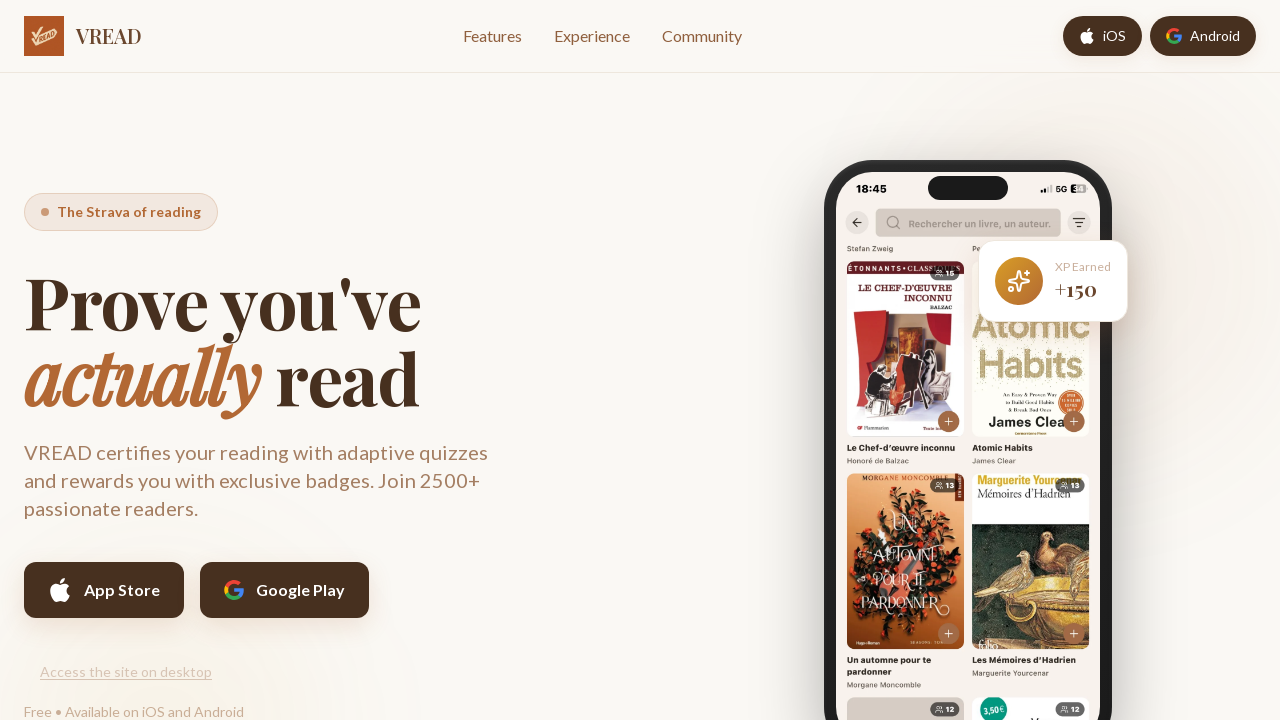

Navigated to https://www.vread.fr/
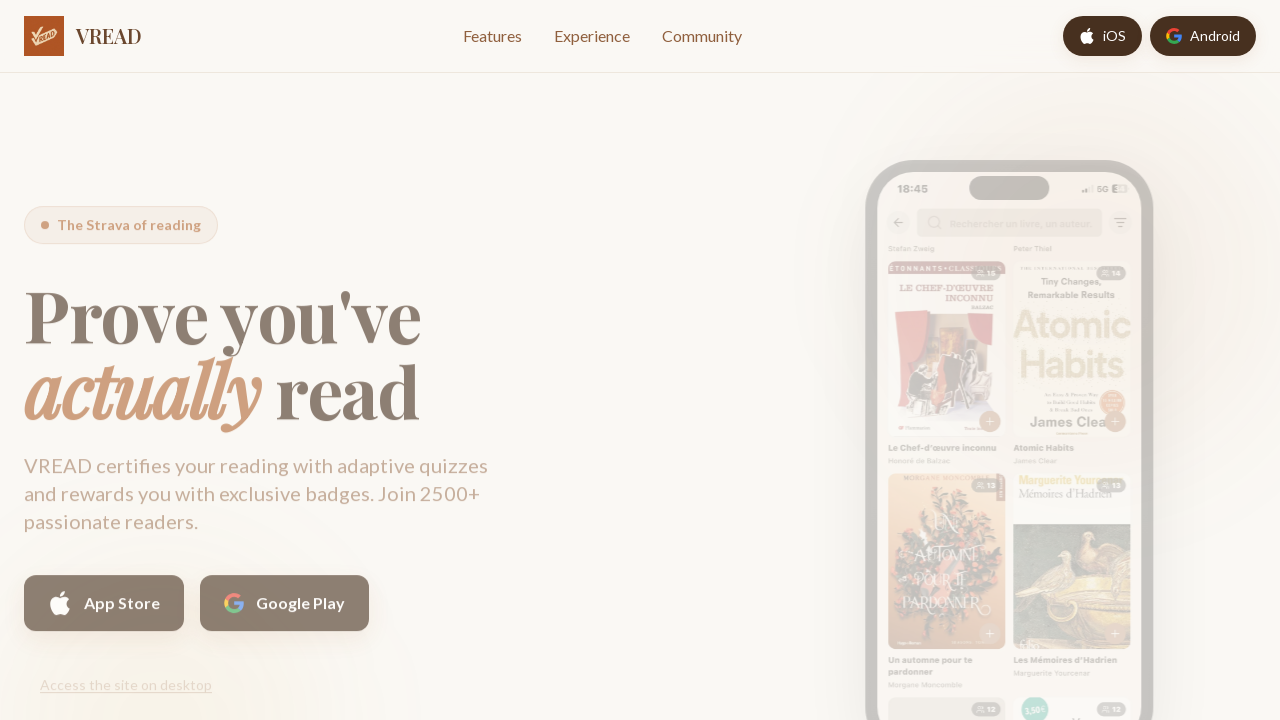

Located About link in footer
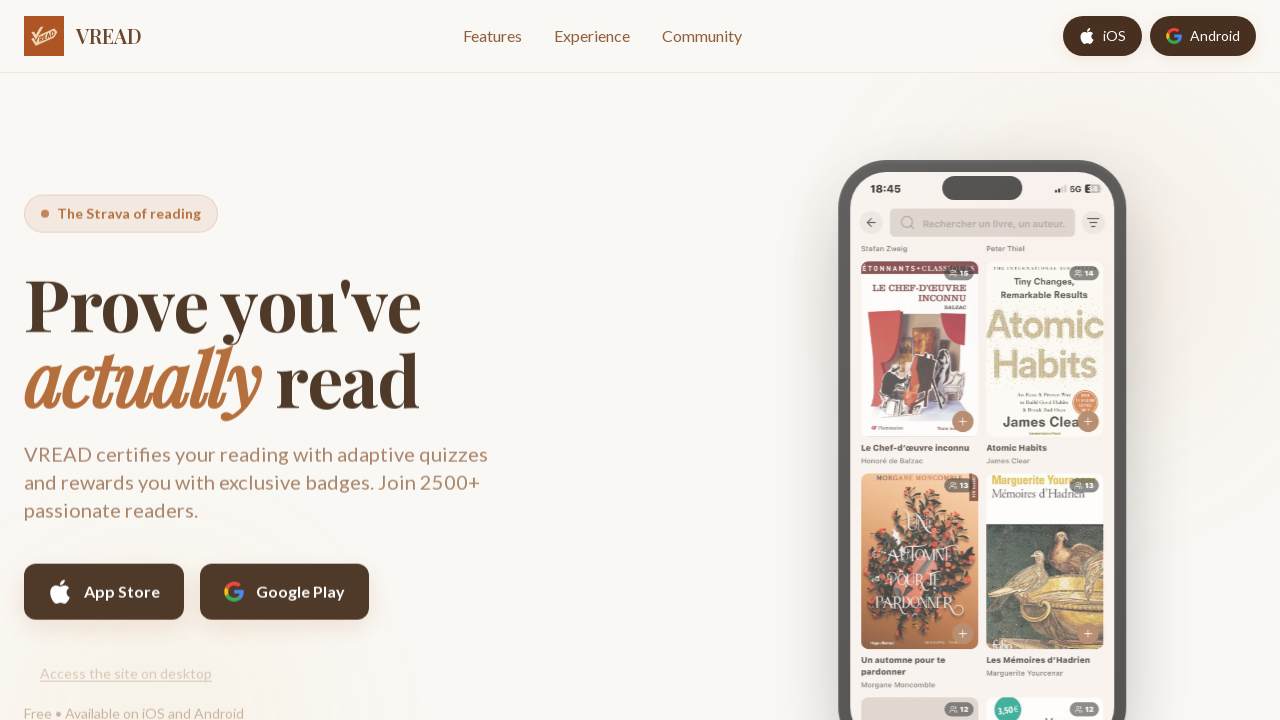

About link is visible in footer
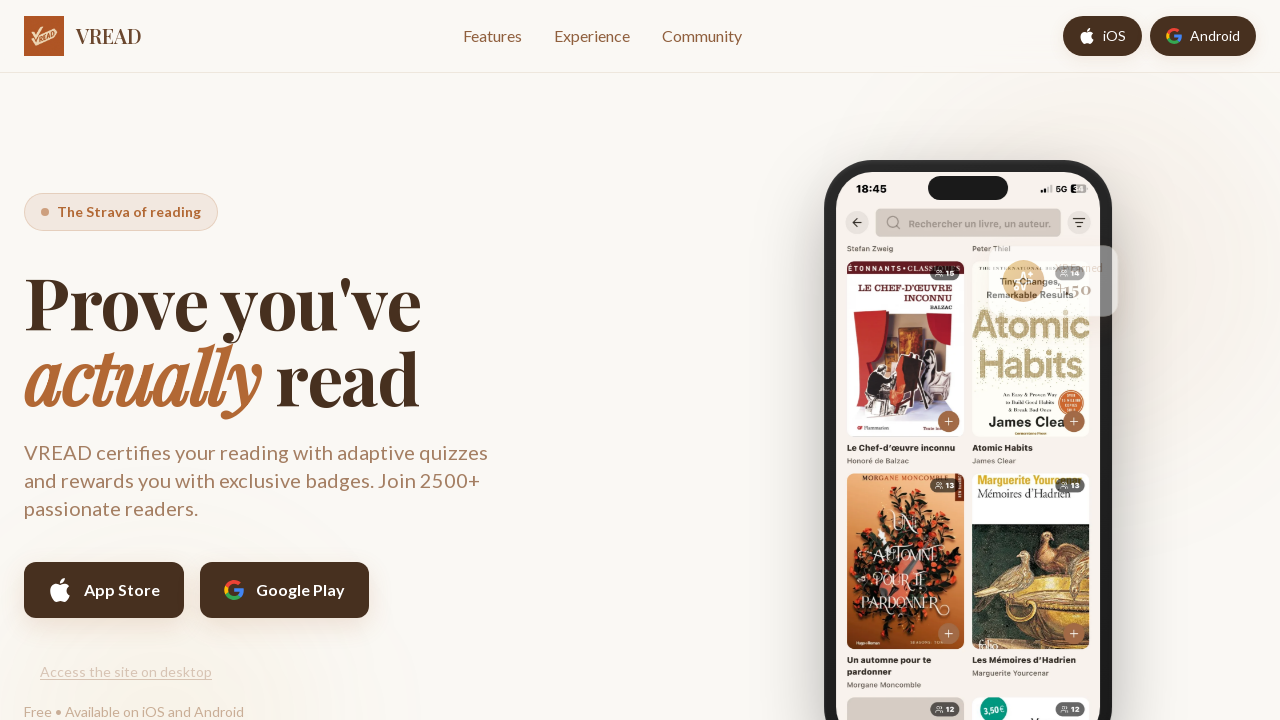

Located Press link in footer
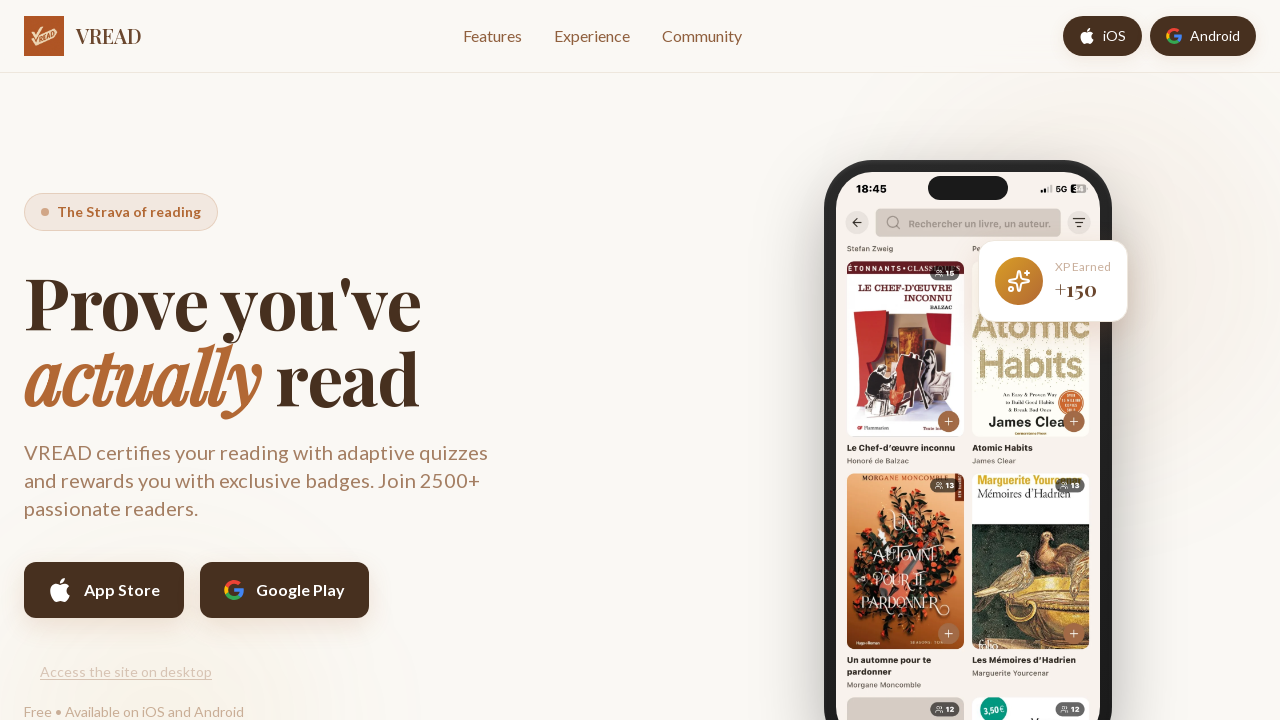

Press link is visible in footer
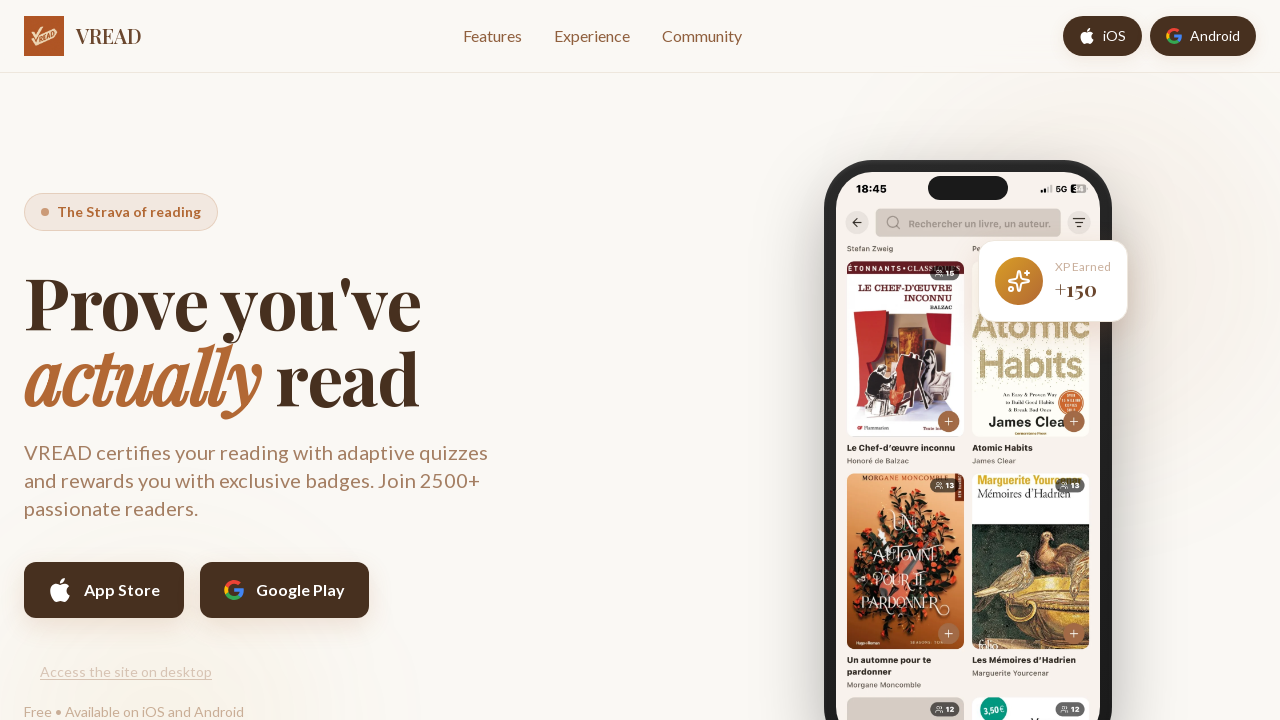

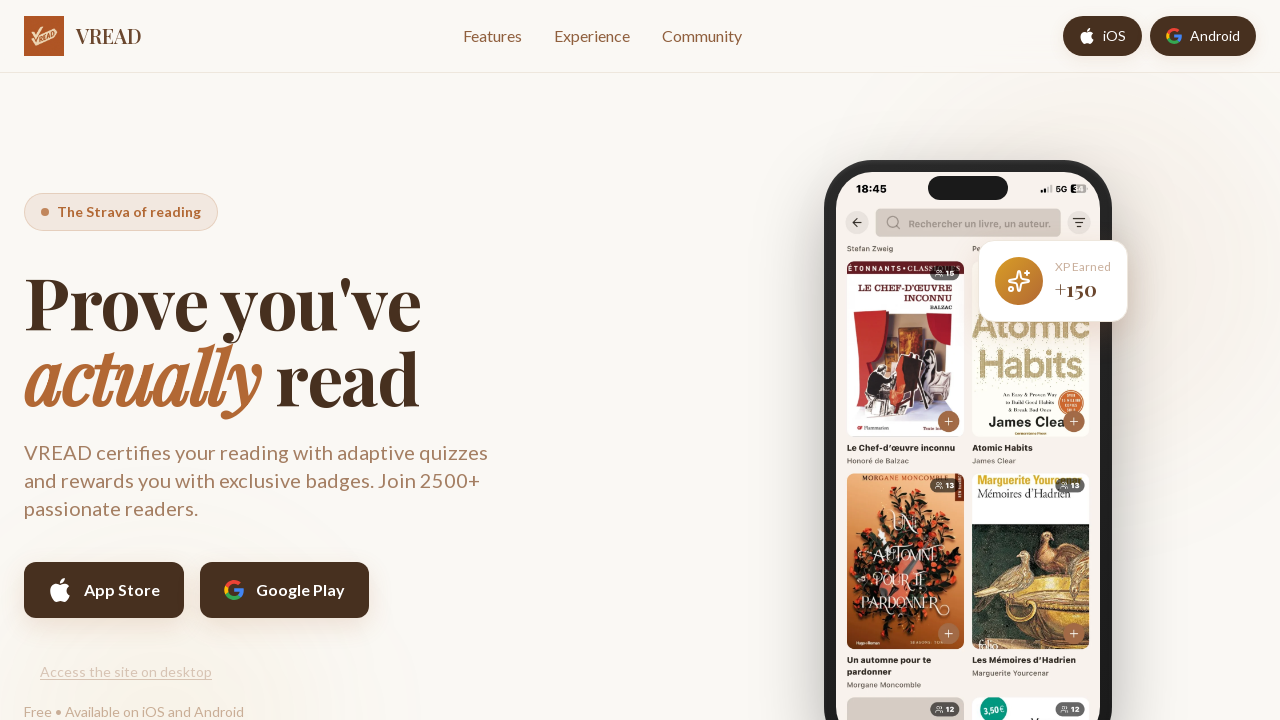